Tests a career center website by navigating through sections and filling out a contact form with user information

Starting URL: https://skillfactory.ru/career-center

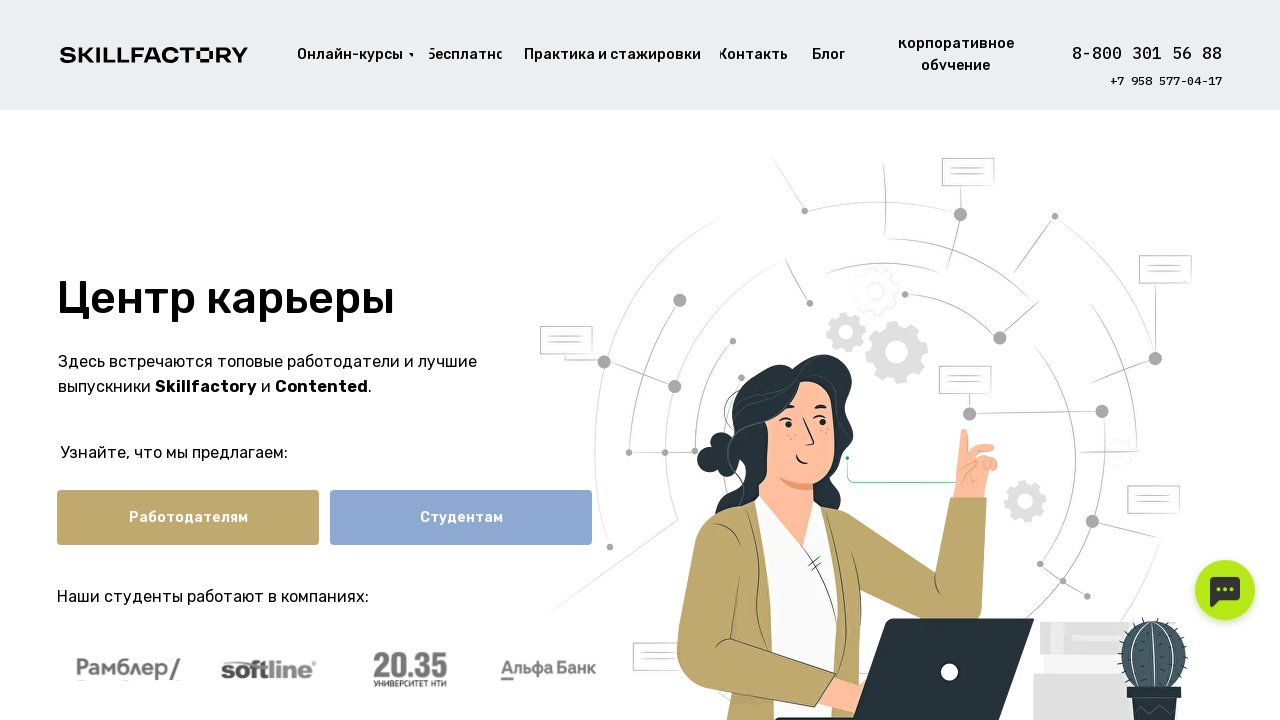

Clicked first navigation element at (461, 518) on #rec350865380 > div > div > div.t396__elem.tn-elem.tn-elem__35086538016302449689
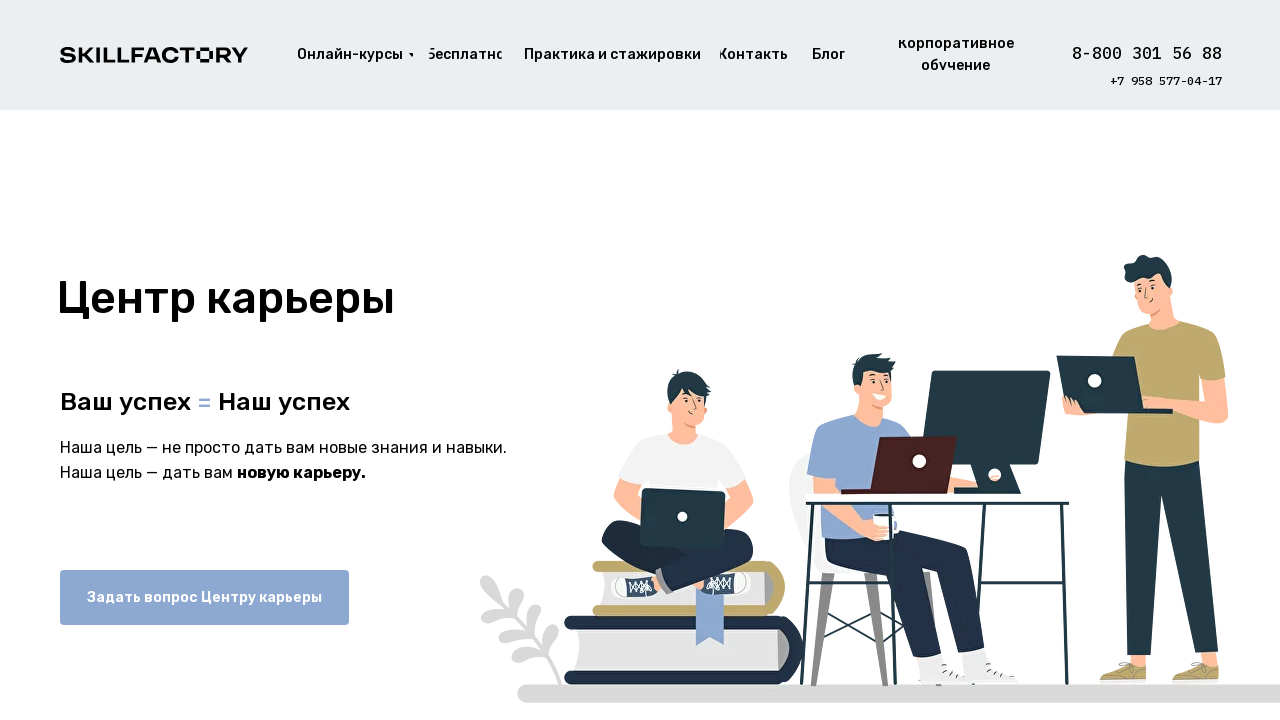

Clicked second navigation element at (204, 598) on #rec350932452 > div > div > div.t396__elem.tn-elem.tn-elem__35093245216288519788
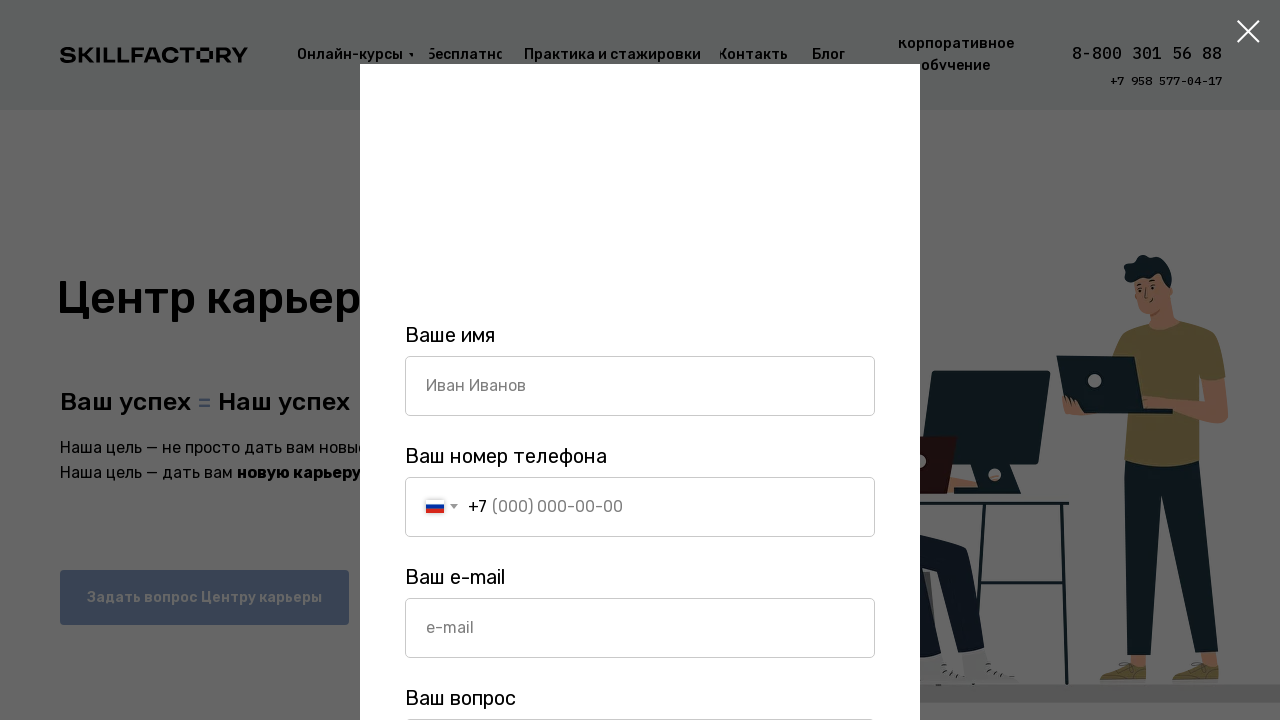

Clicked name field at (640, 386) on #input_1495810359387
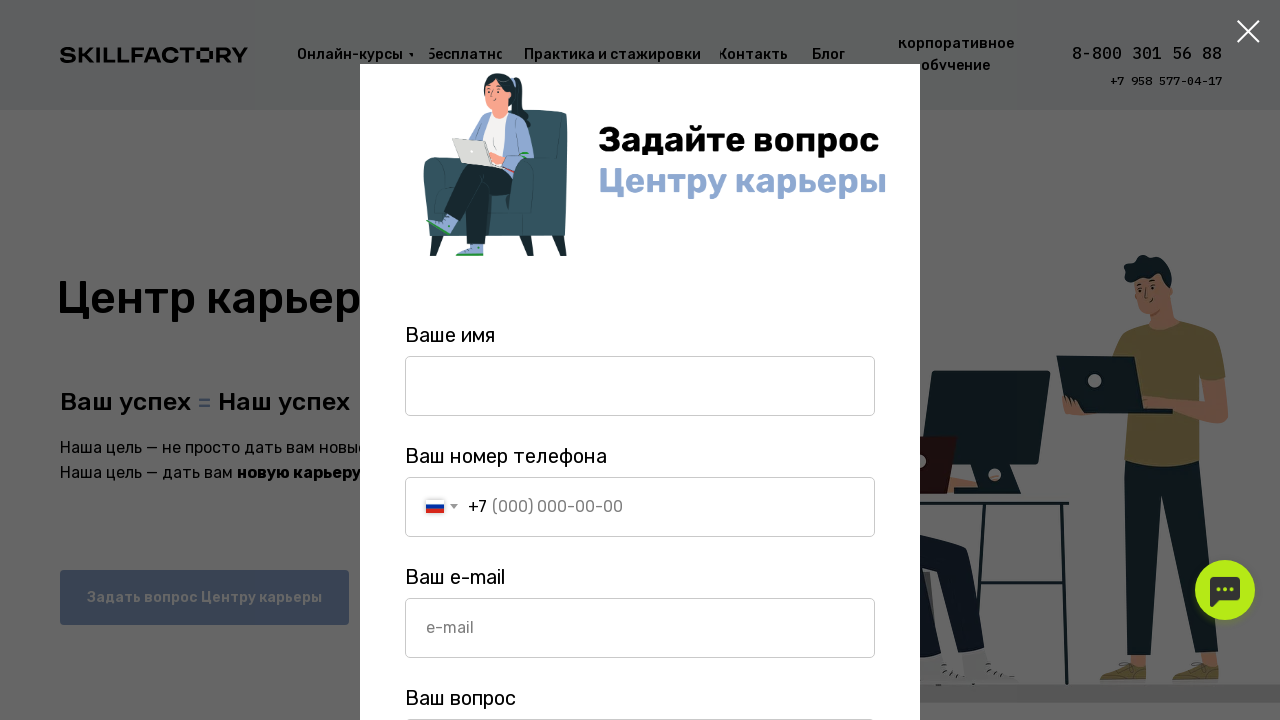

Filled name field with 'Andrew' on #input_1495810359387
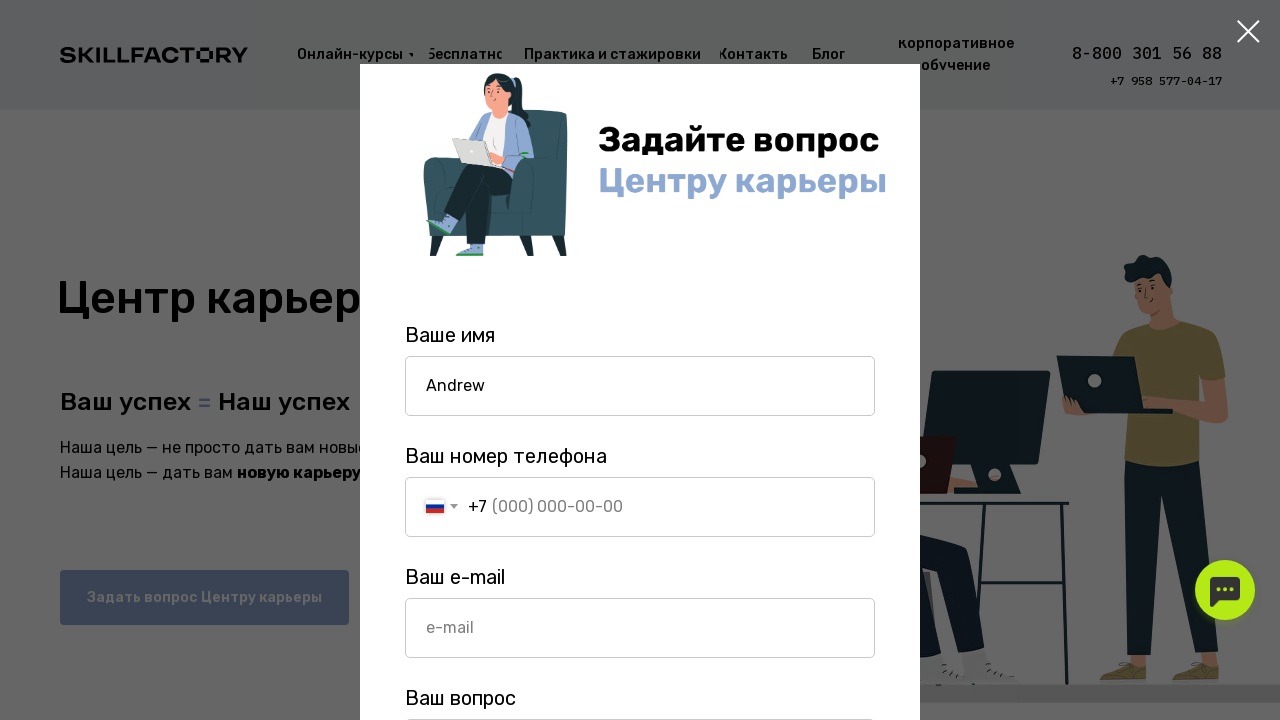

Filled phone number field with '5551234567' on #input_1629727655646
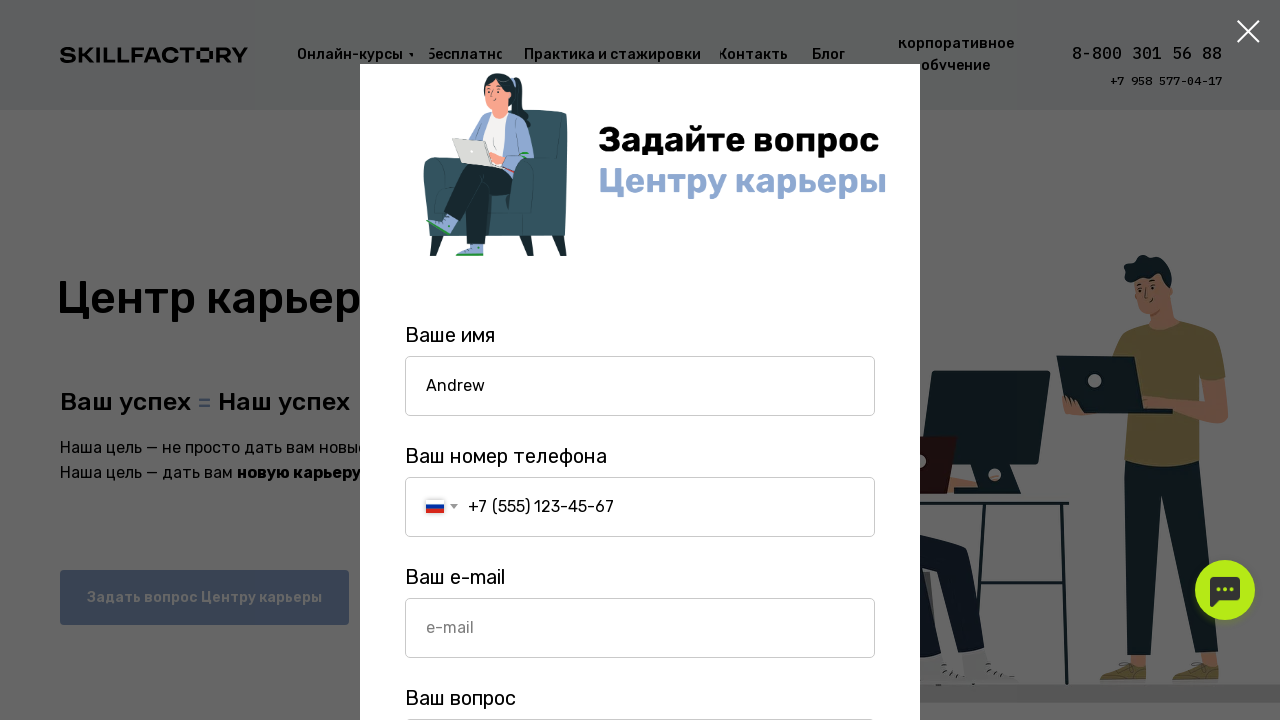

Filled email field with 'andrew.test@example.com' on #input_1495810354468
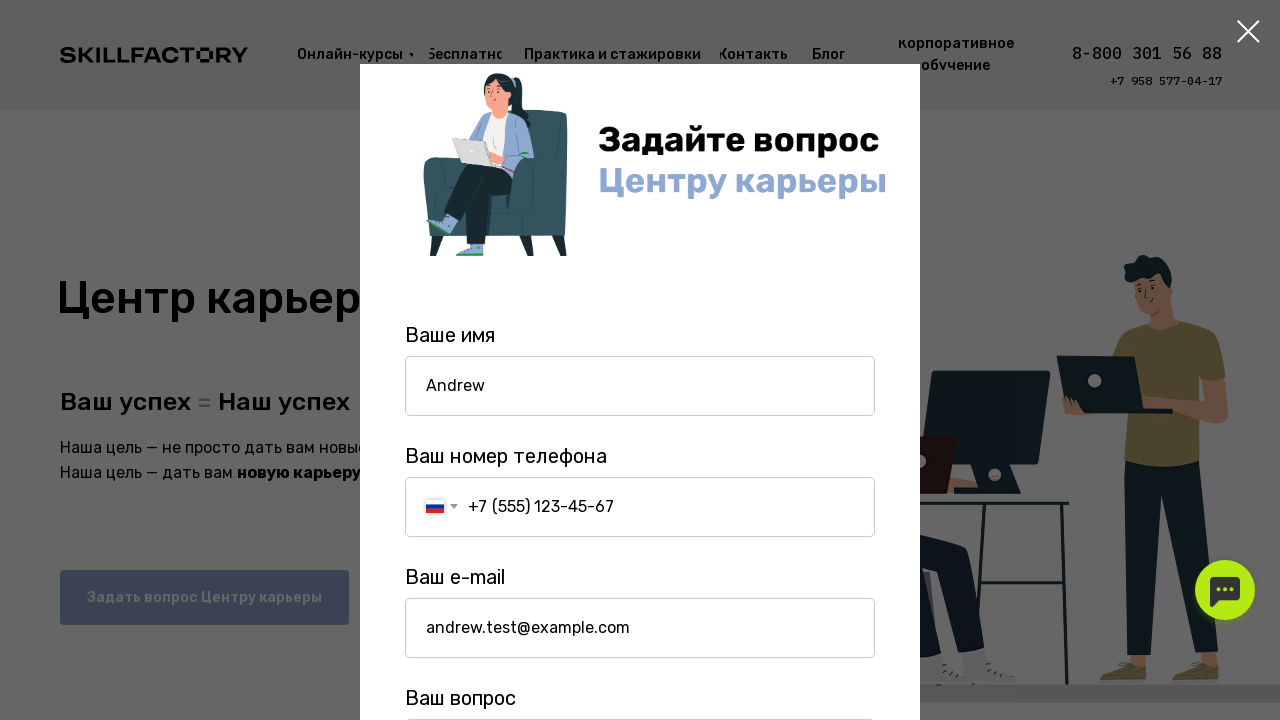

Filled message field with 'Test inquiry about career services' on #input_1629727925073
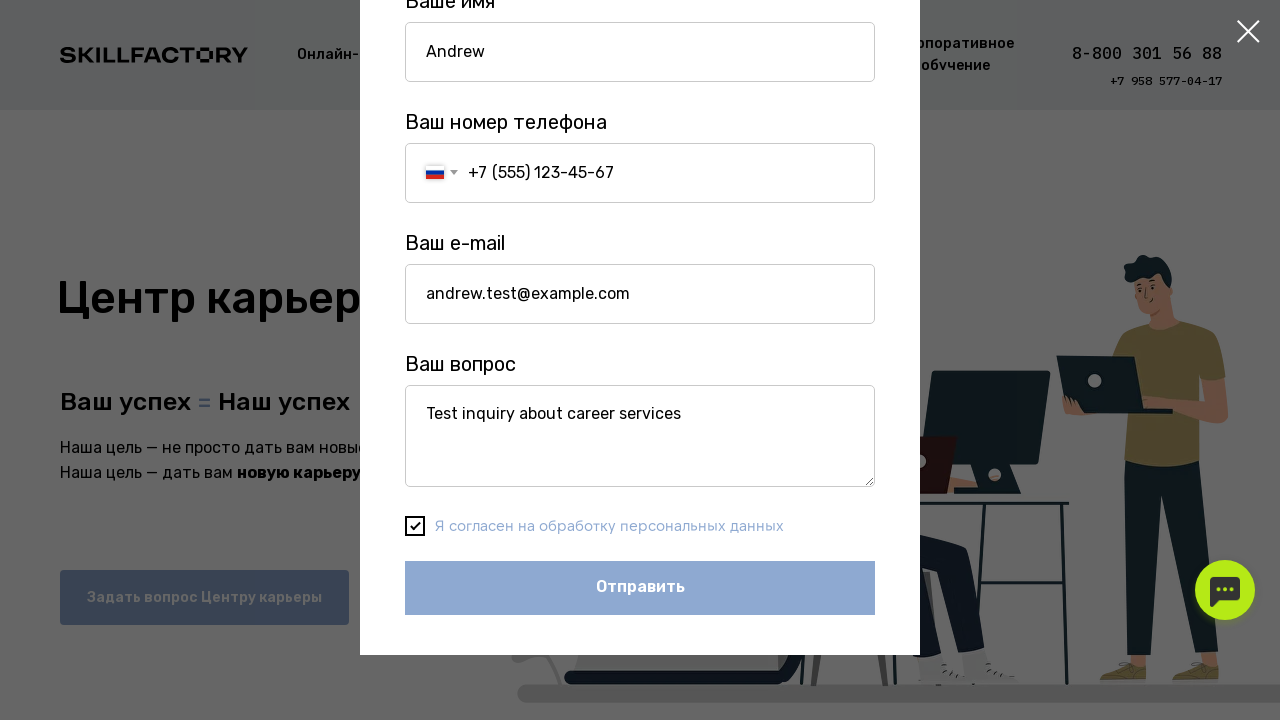

Submitted contact form at (640, 588) on #form349211843 > div.t-form__inputsbox.t-form__inputsbox_vertical-form.t-form__i
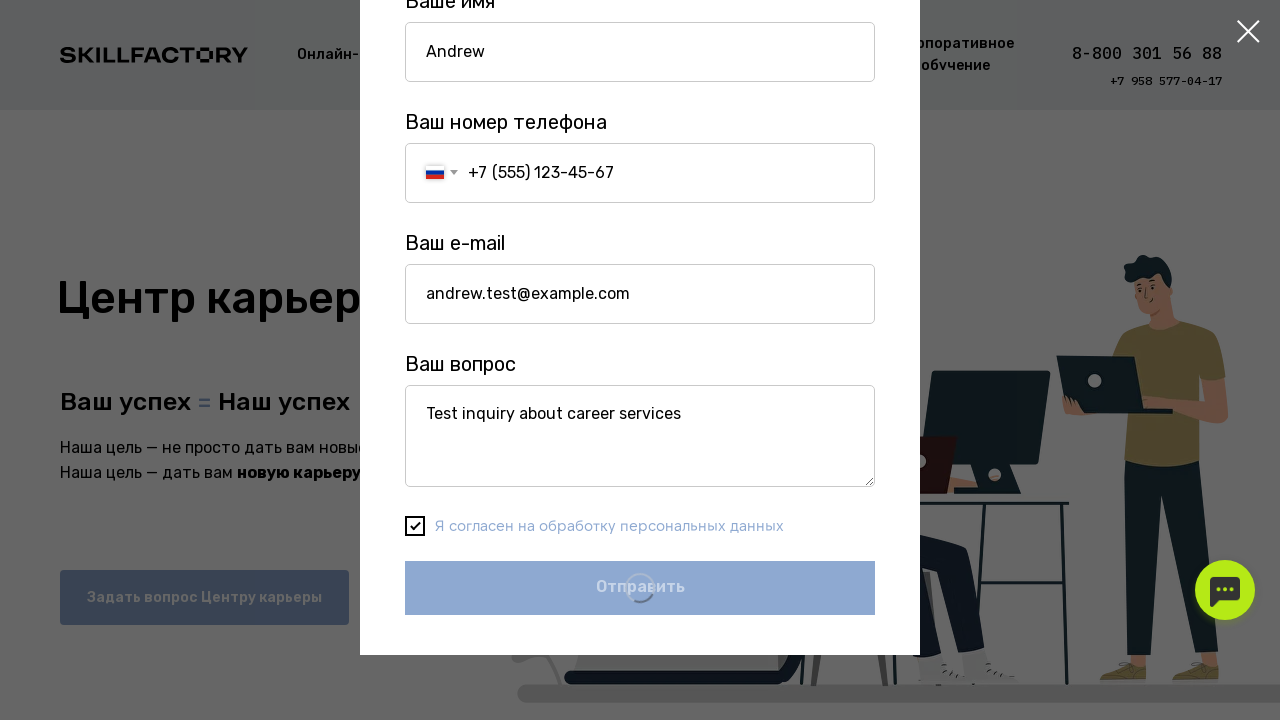

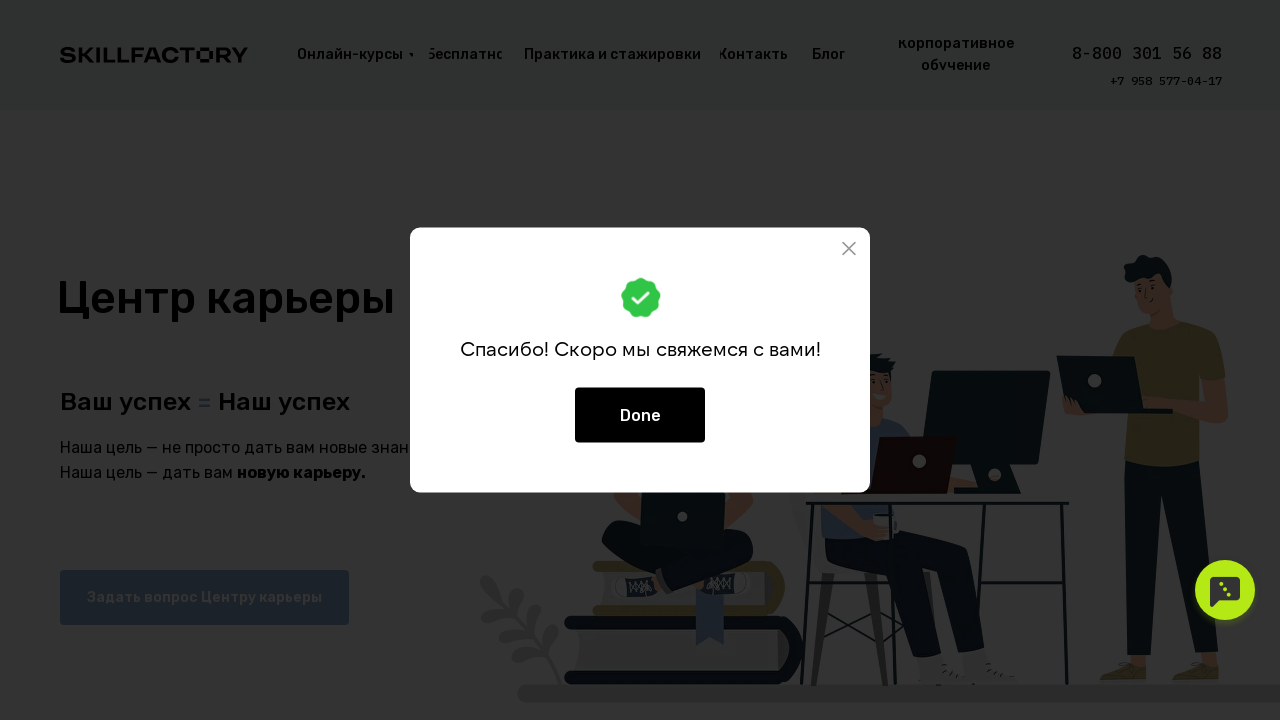